Tests various web form interactions including filling text fields, selecting dropdown options, clicking checkboxes and radio buttons, entering text in textarea, and handling JavaScript alerts on a sample test page.

Starting URL: http://www.globalsqa.com/samplepagetest/

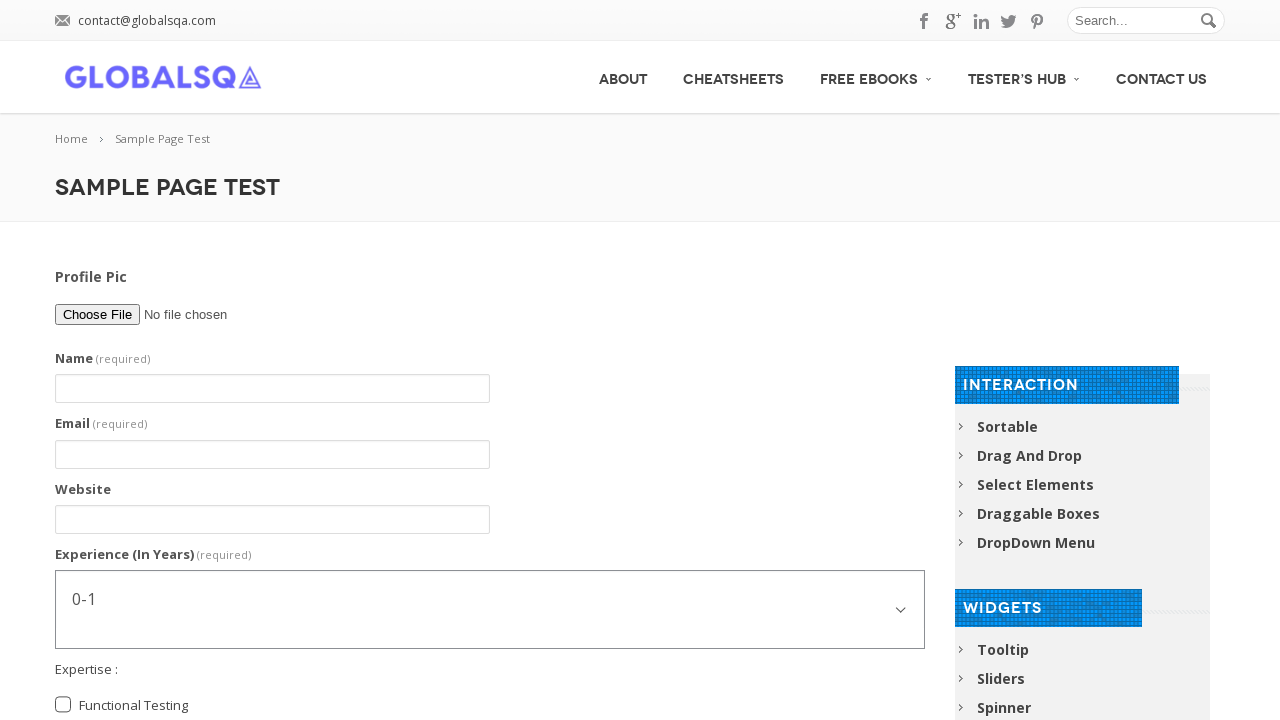

Filled name field with 'John Peterson' on input[name='g2599-name']
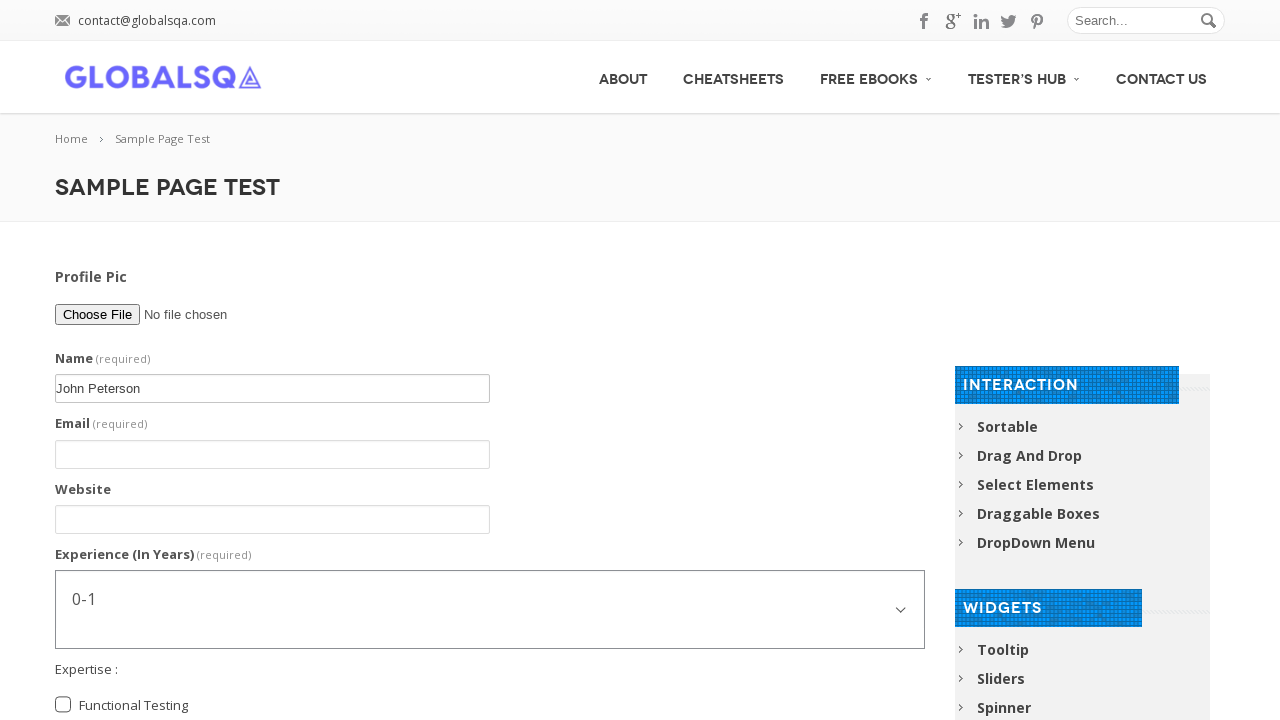

Filled email field with 'john.peterson@testmail.com' on input[name='g2599-email']
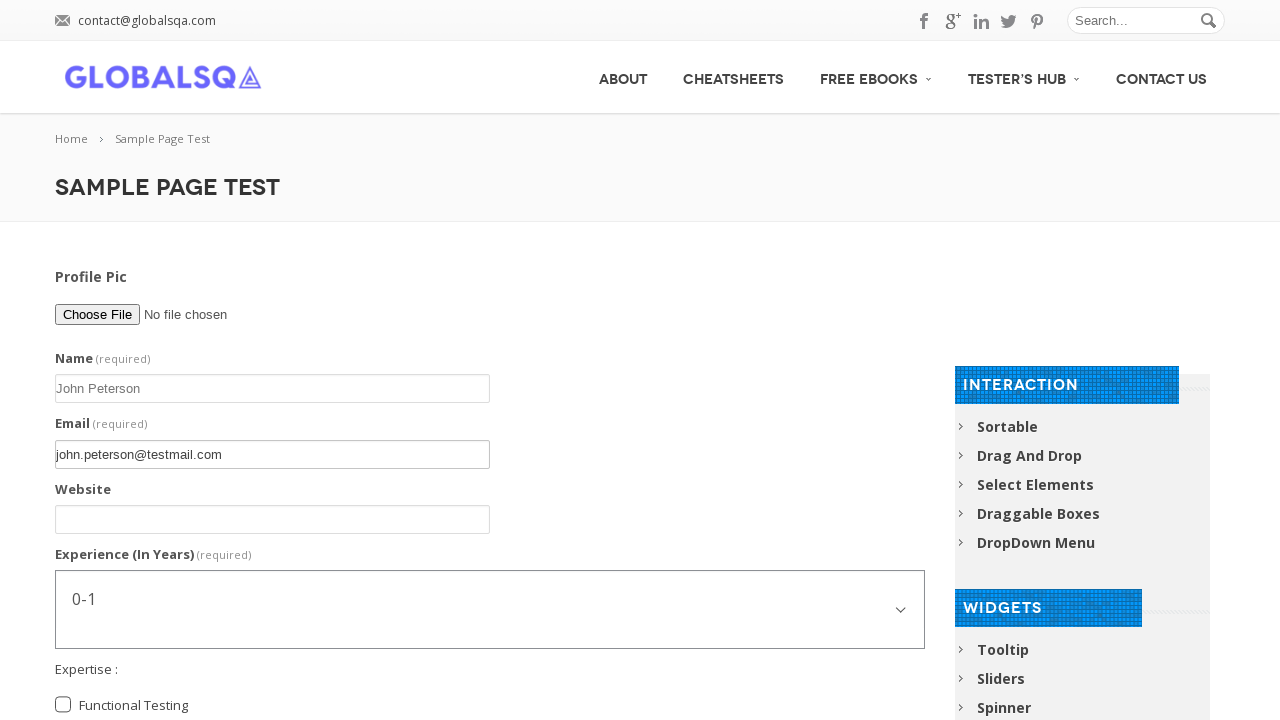

Filled website field with 'www.johnpeterson.com' on input[name='g2599-website']
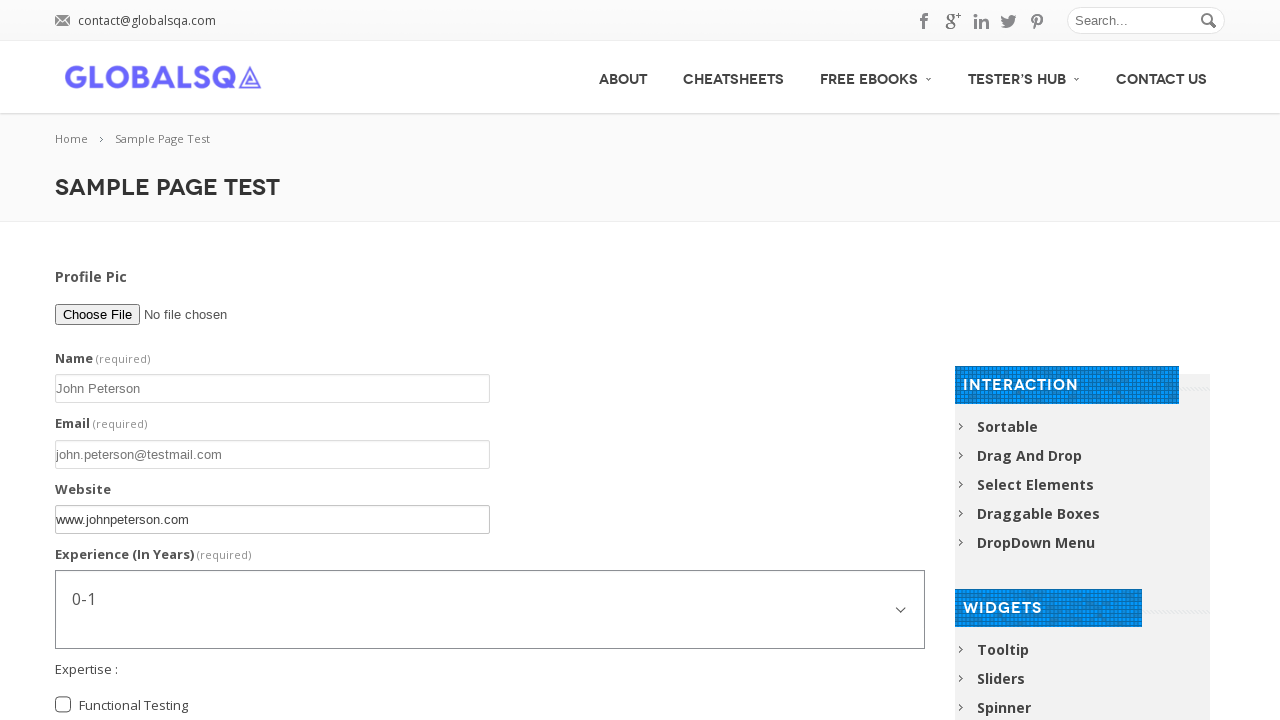

Selected first option in experience dropdown by index on select#g2599-experienceinyears
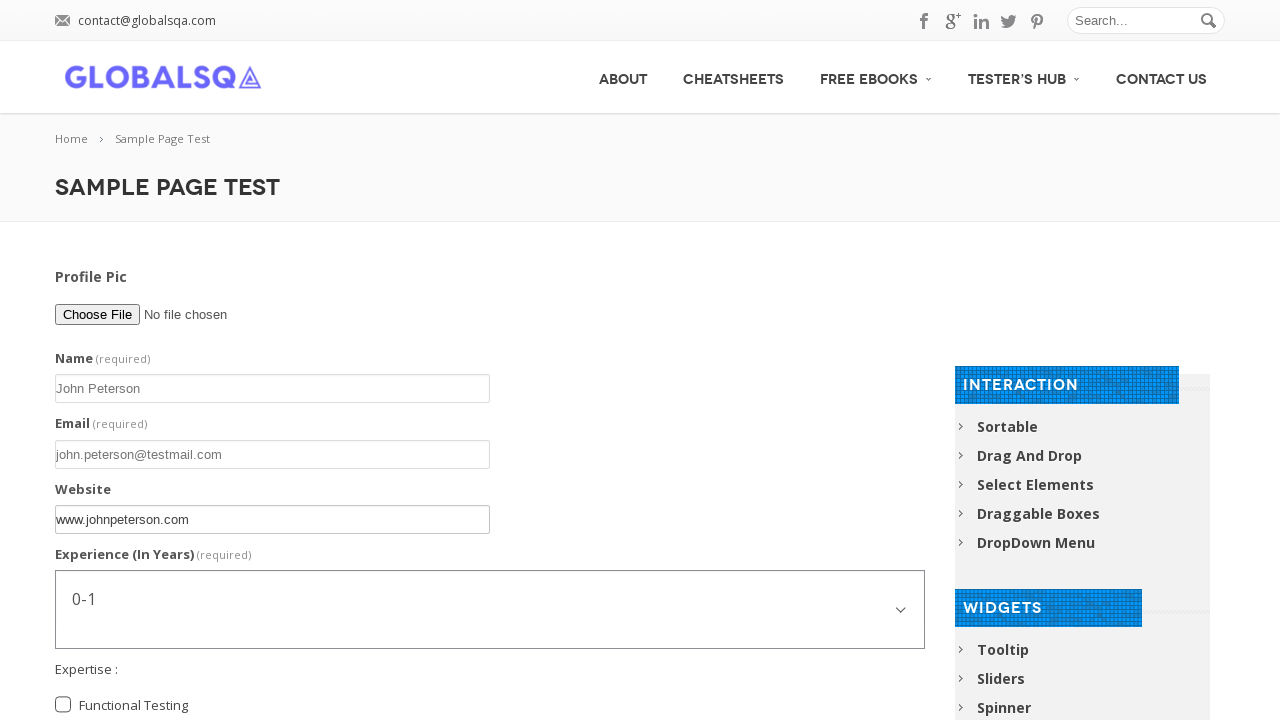

Selected '1-3' option in experience dropdown by value on select#g2599-experienceinyears
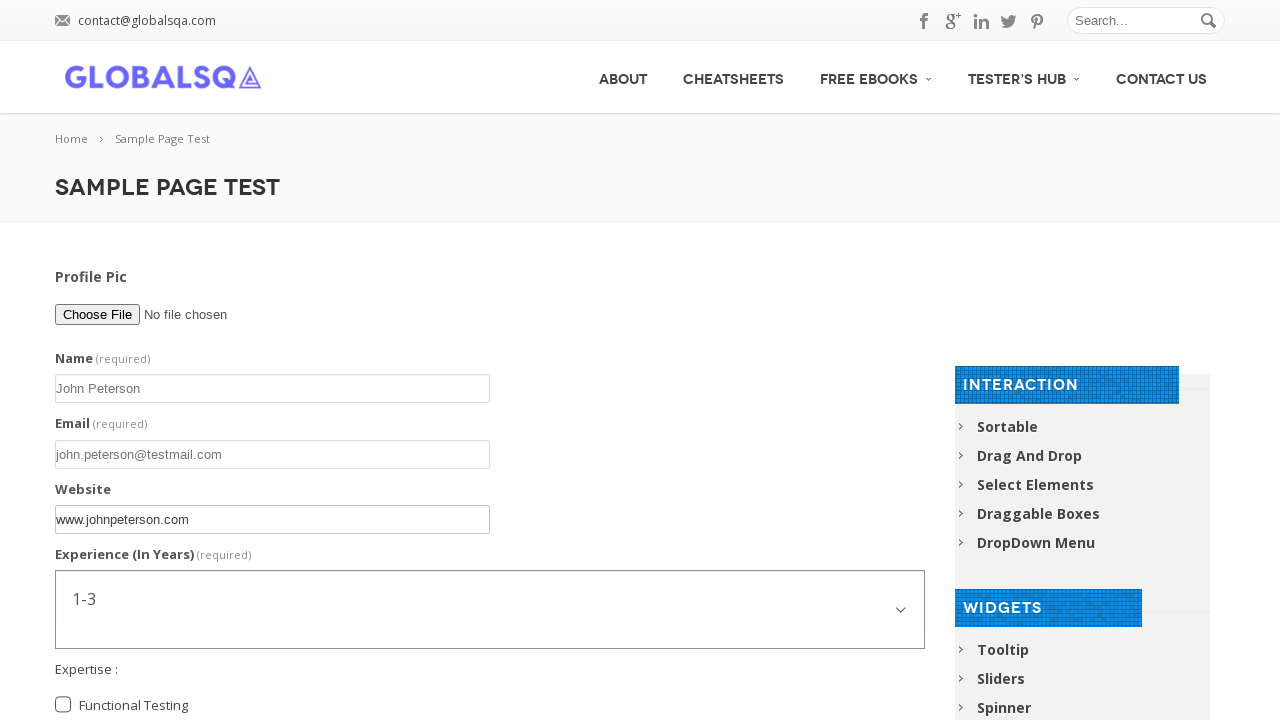

Selected '5-7' option in experience dropdown by visible text on select#g2599-experienceinyears
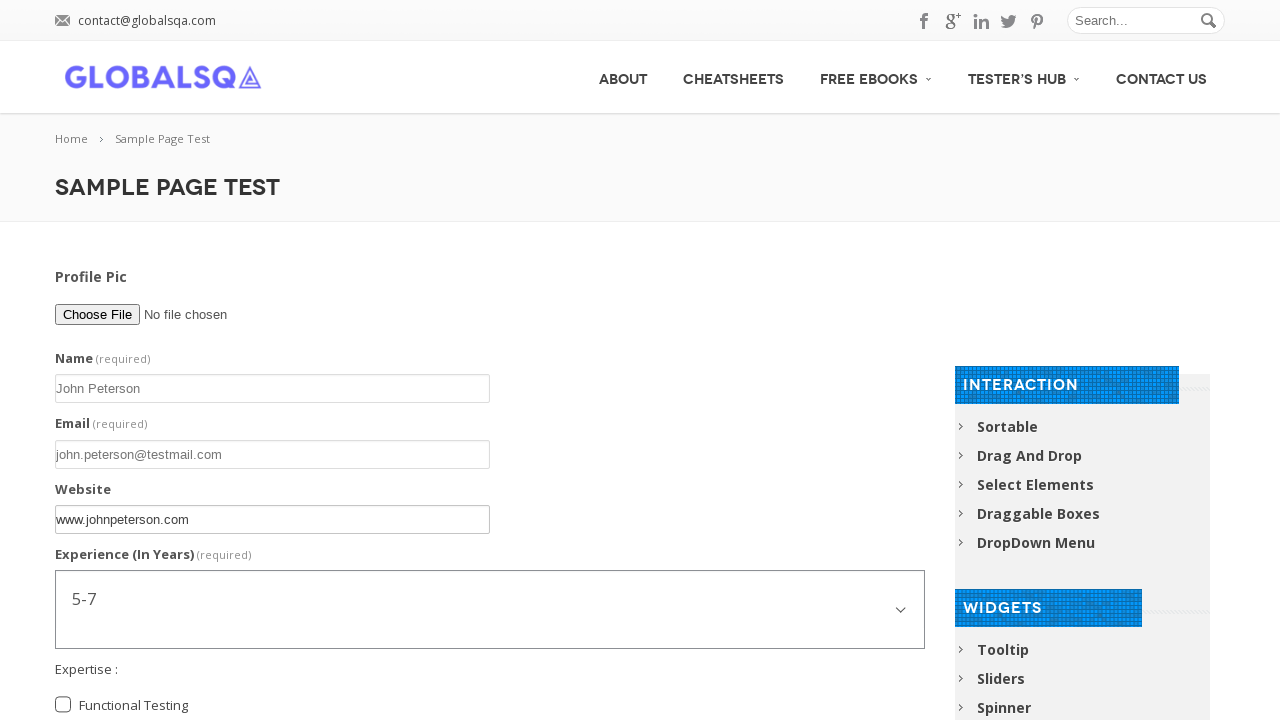

Clicked Functional Testing checkbox at (63, 705) on input[name='g2599-expertise[]'][value='Functional Testing']
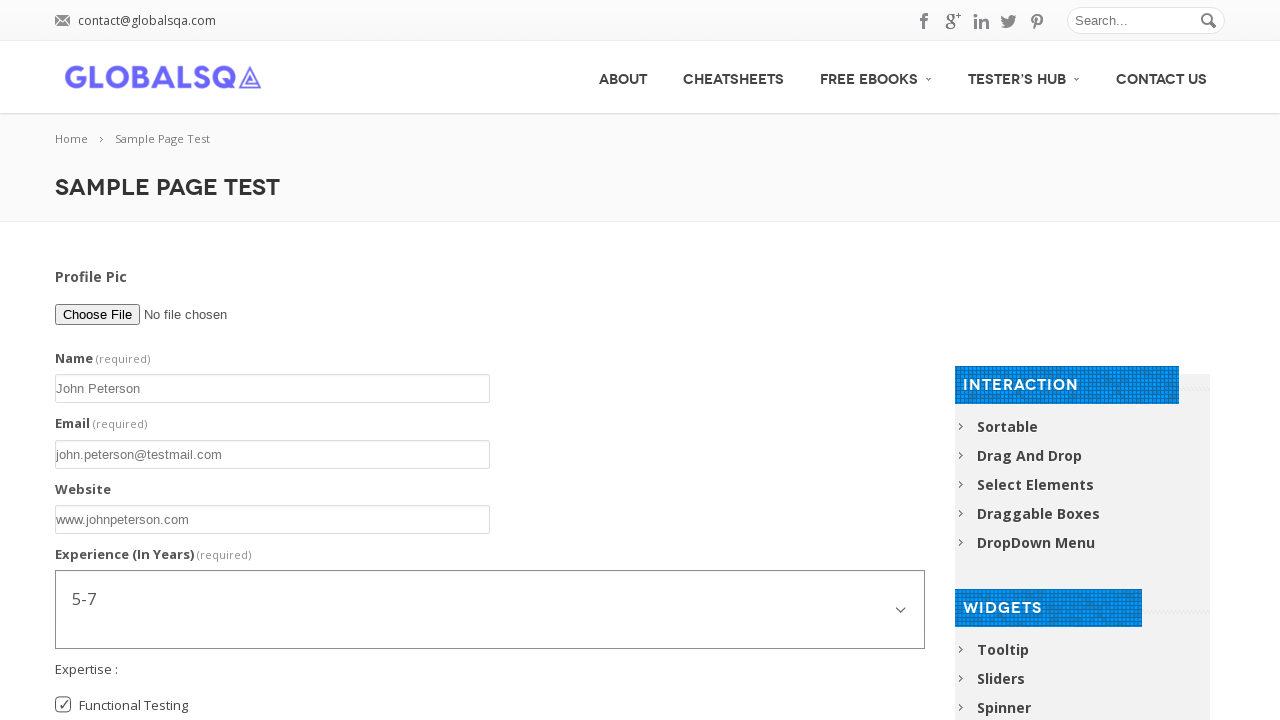

Clicked Automation Testing checkbox at (63, 377) on input[name='g2599-expertise[]'][value='Automation Testing']
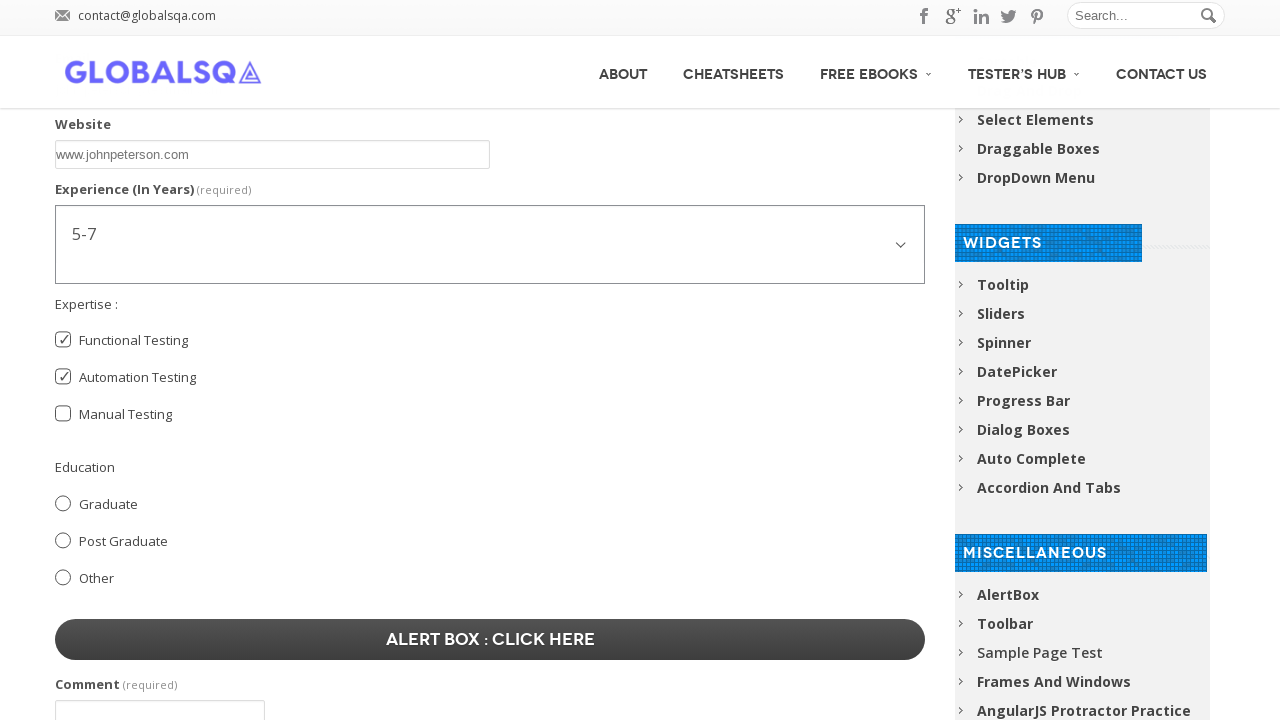

Selected Post Graduate radio button at (63, 540) on input[value='Post Graduate']
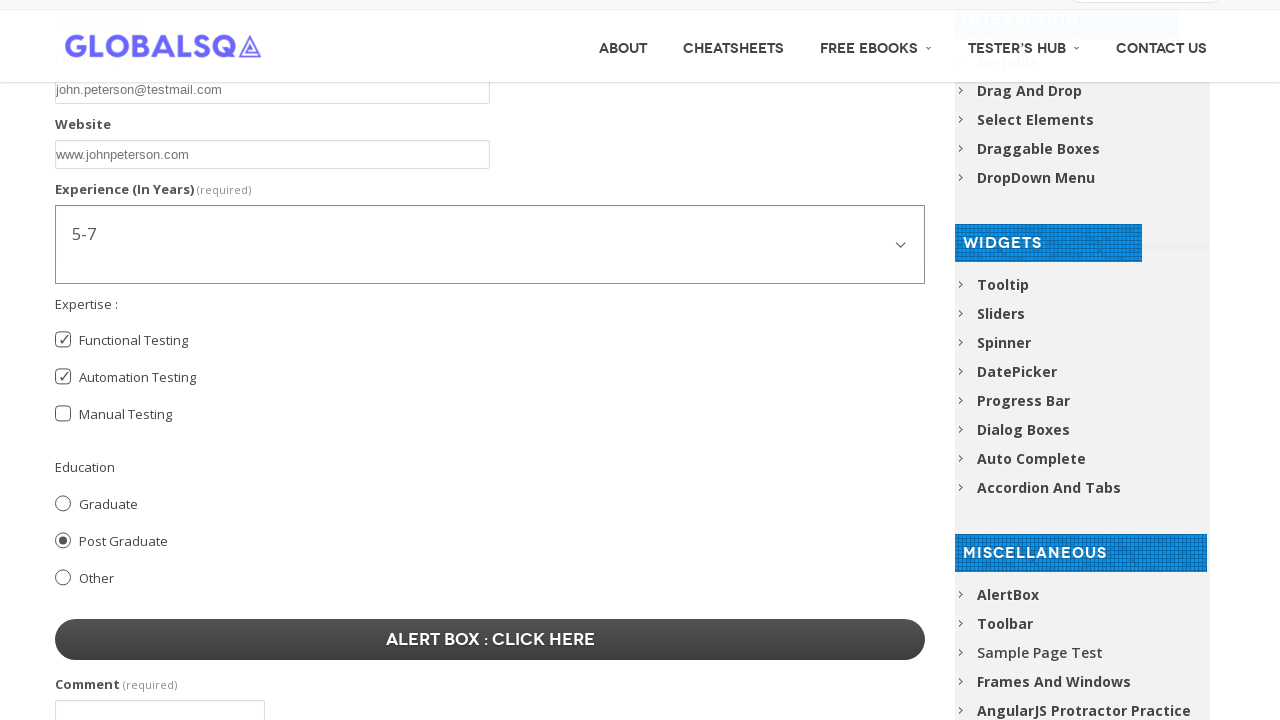

Filled textarea with automation tester comment on textarea[name='g2599-comment']
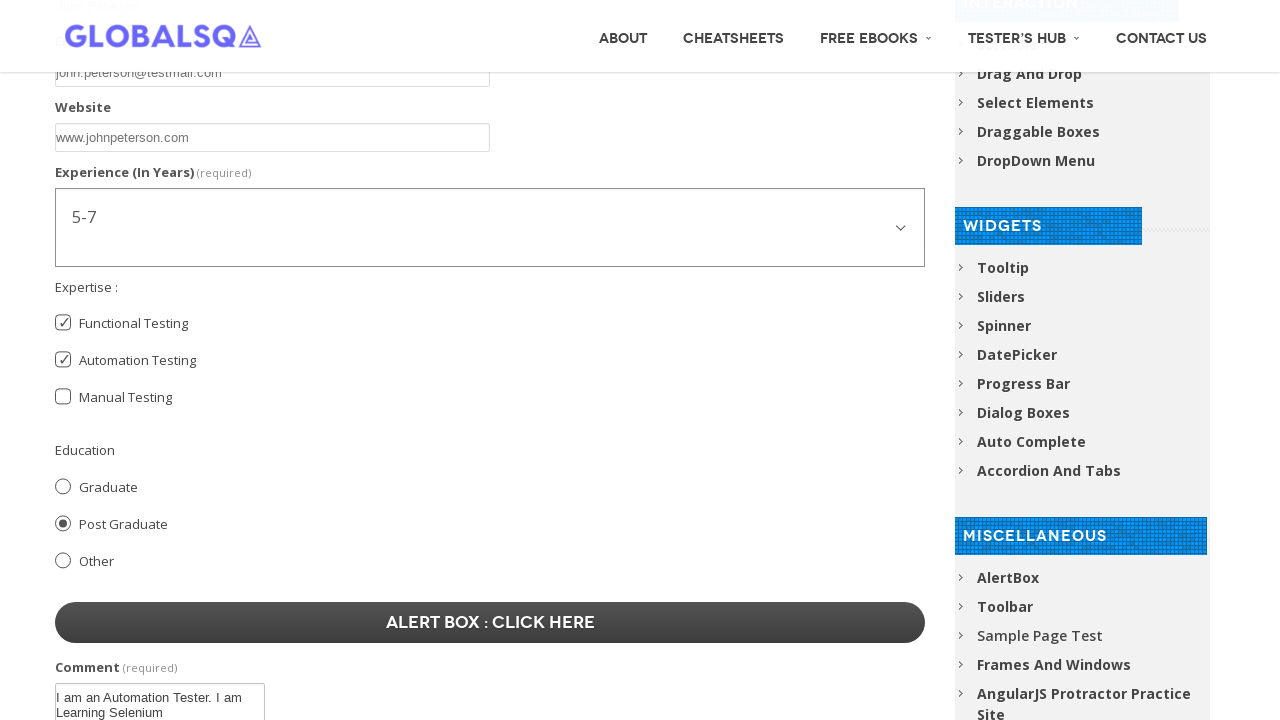

Cleared the textarea on textarea[name='g2599-comment']
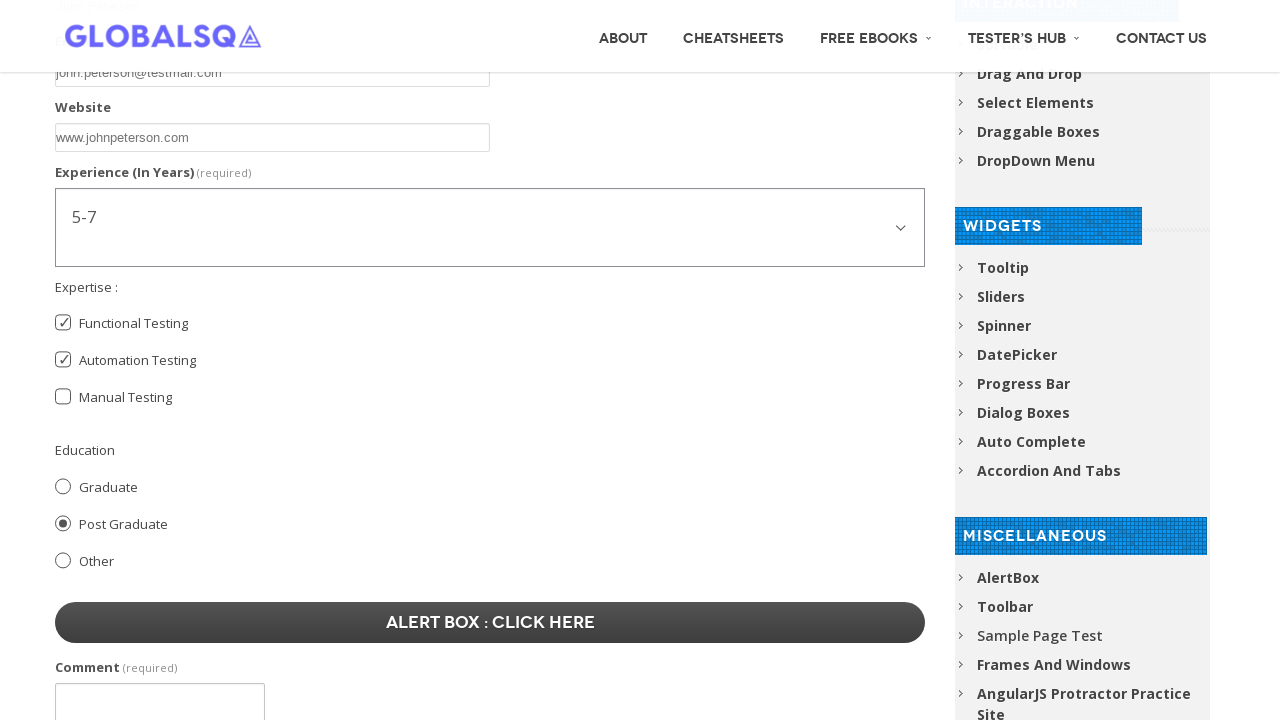

Clicked button to trigger JavaScript alert at (490, 622) on button[onclick='myFunction()']
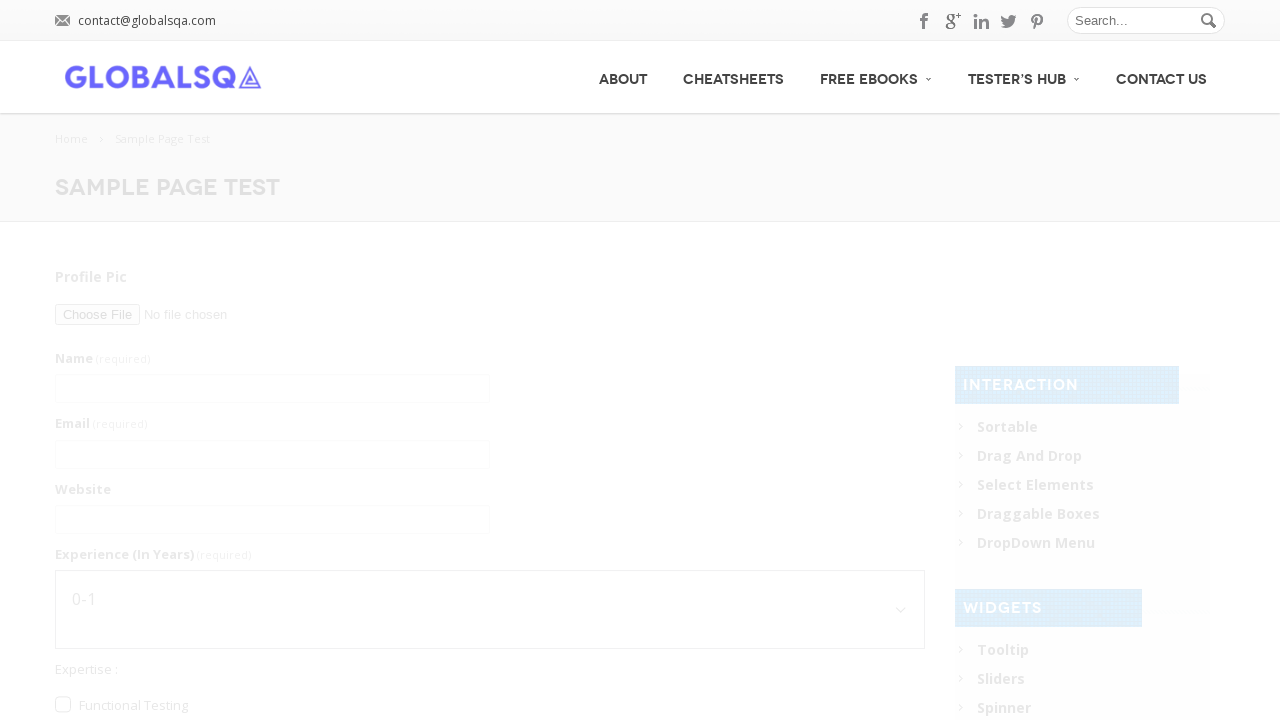

Set up dialog handler to accept alerts
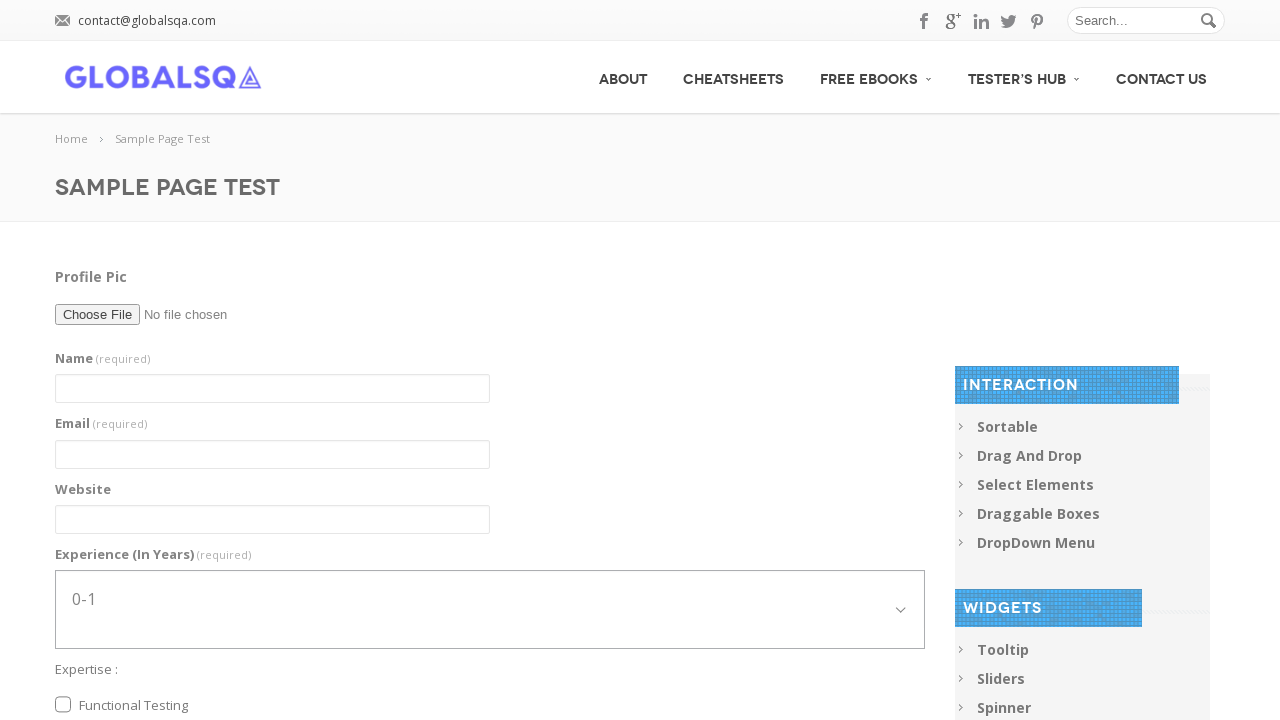

Waited 1 second for dialog interactions to complete
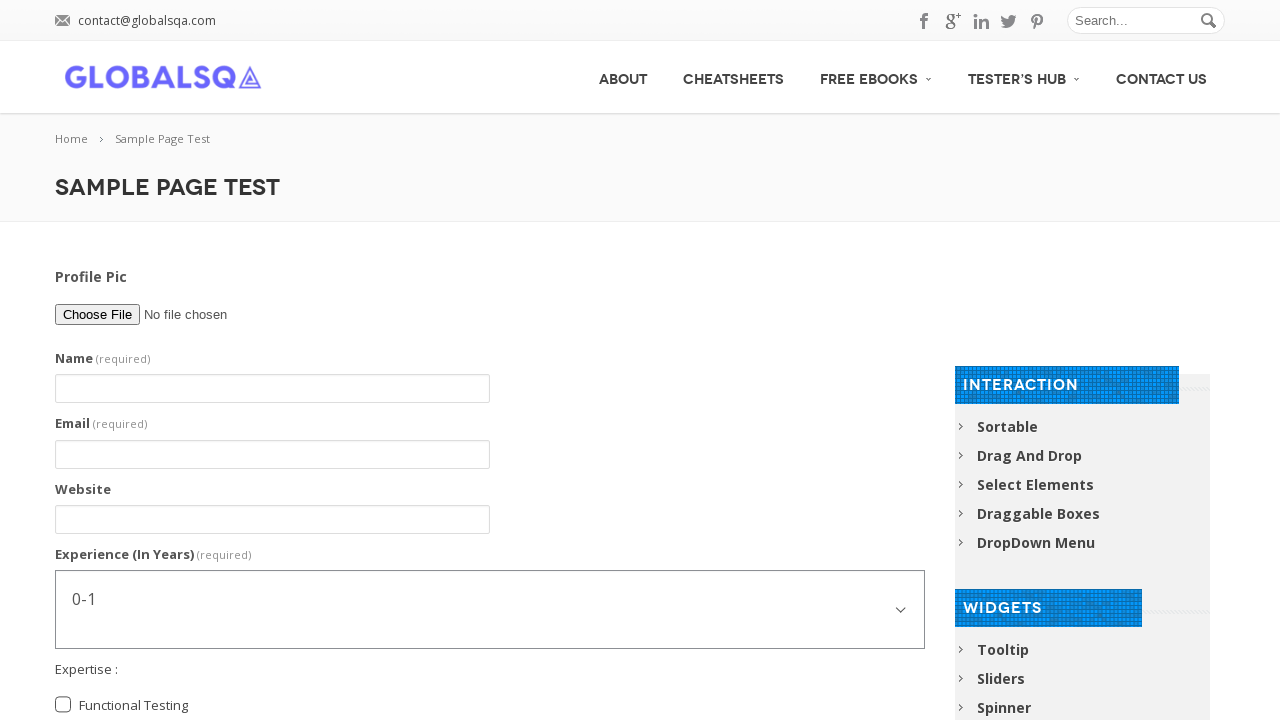

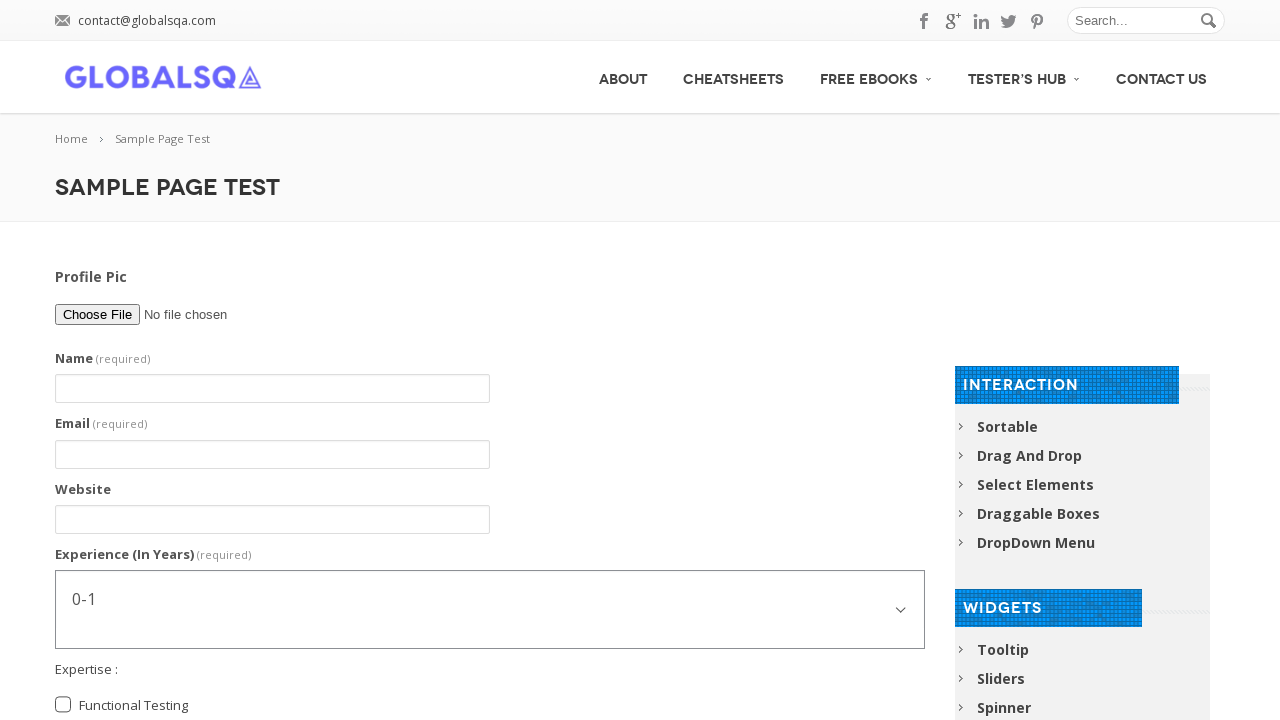